Tests the home page of the DS Portal application by navigating to it and clicking the "Get Started" button to proceed.

Starting URL: https://dsportalapp.herokuapp.com/

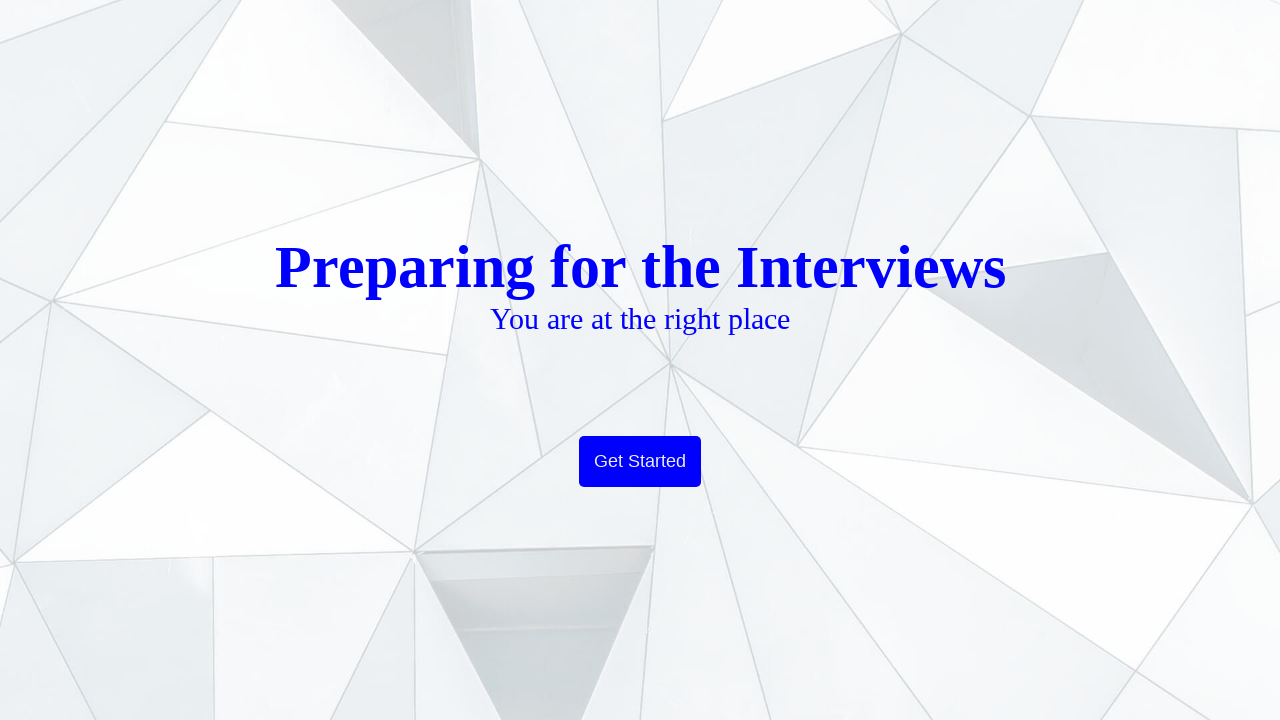

Navigated to DS Portal home page
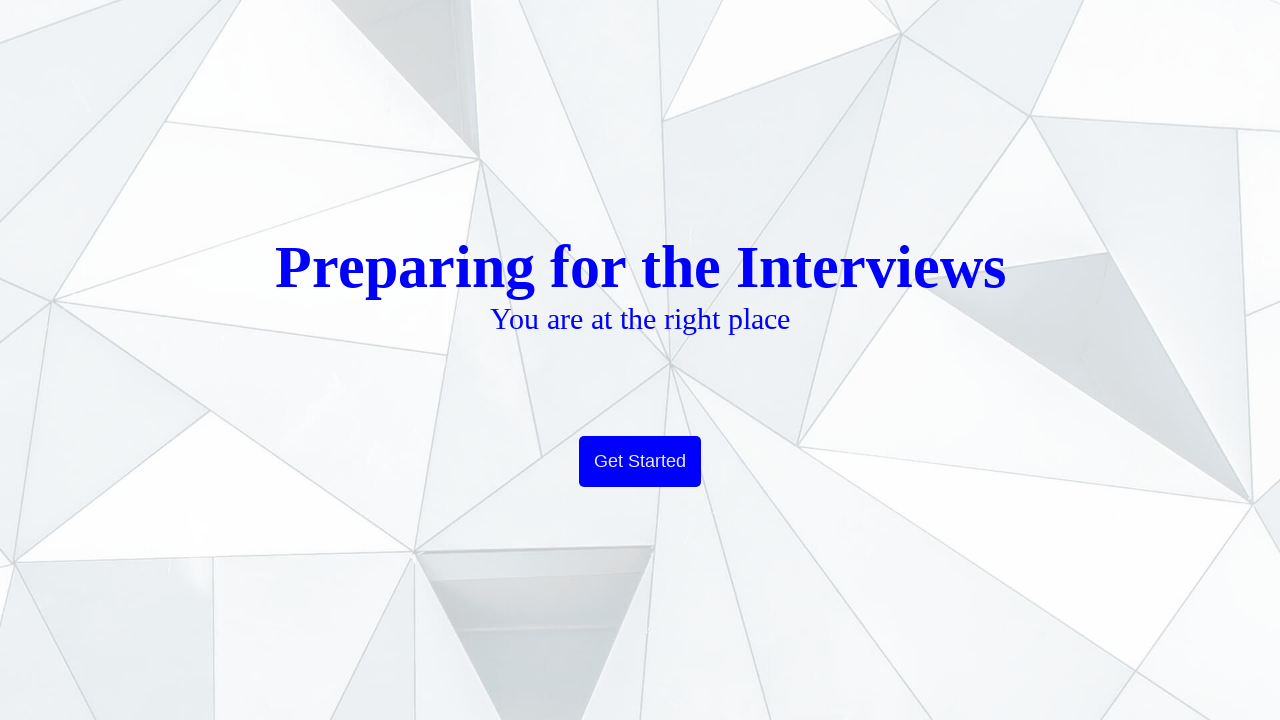

Clicked the 'Get Started' button at (640, 462) on xpath=//button[text() = 'Get Started']
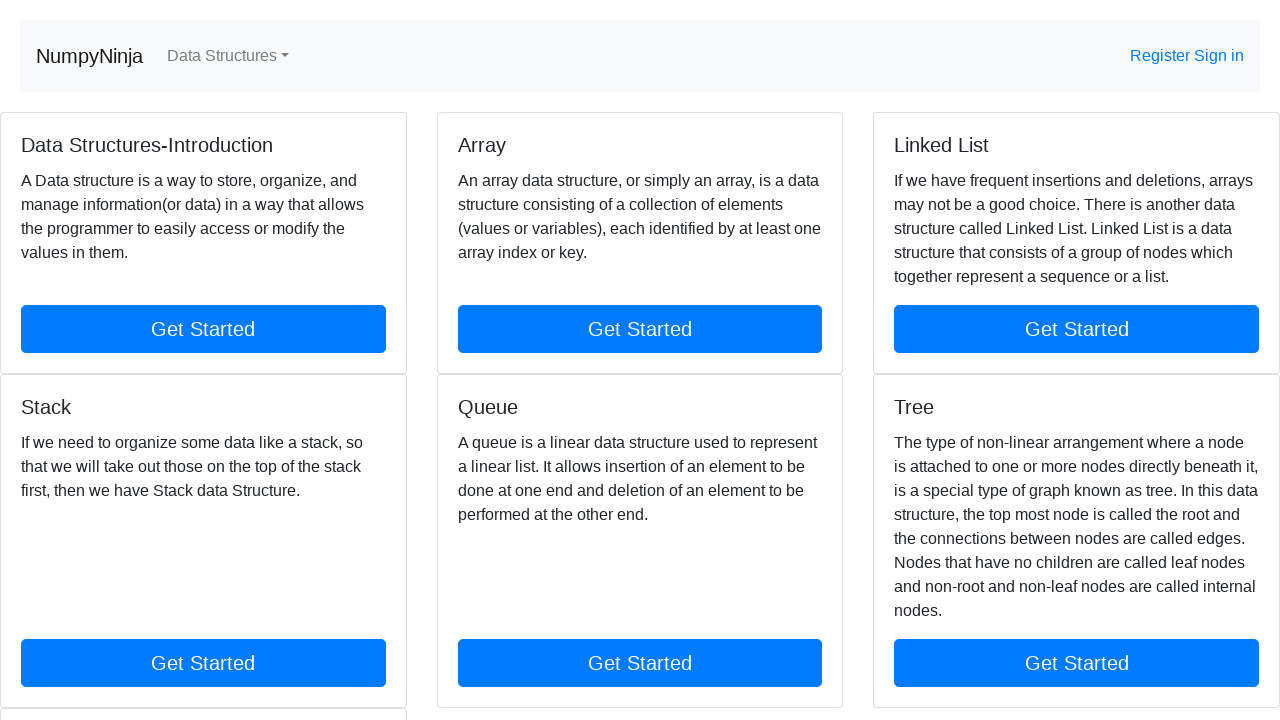

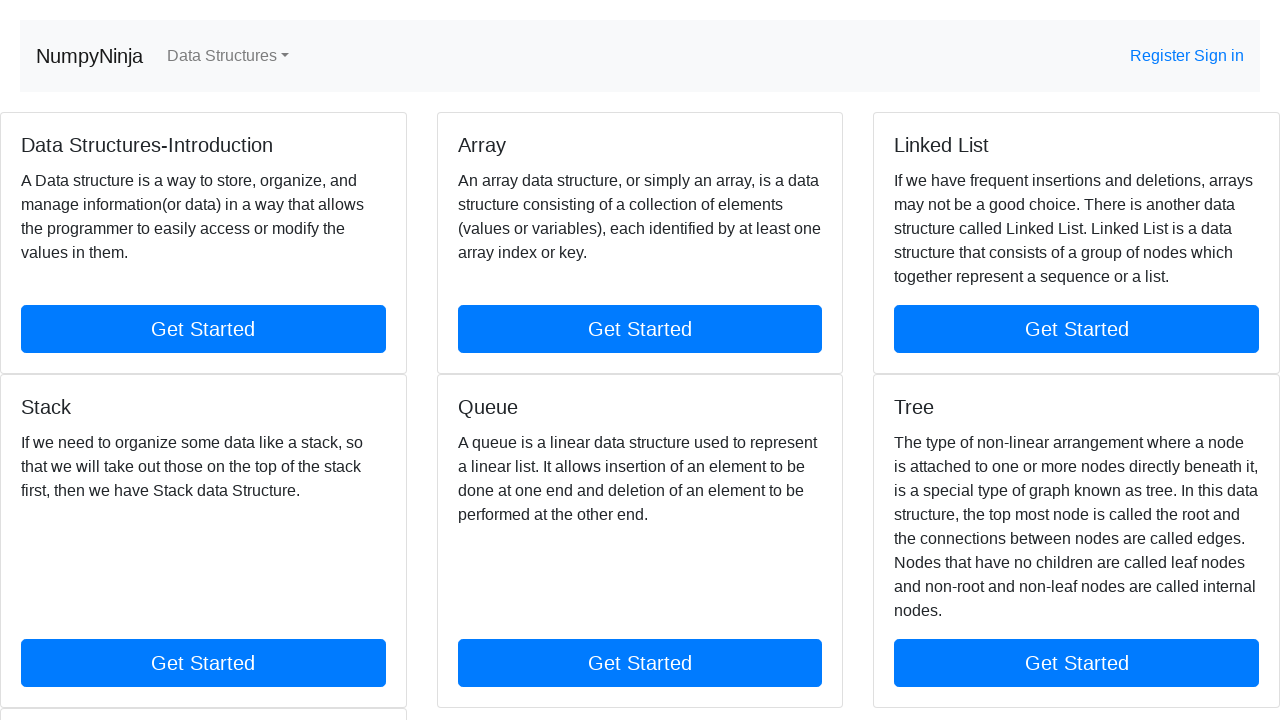